Navigates to The Internet demo site, clicks through to the Shifting Content menu example, and verifies menu items are present on the page.

Starting URL: https://the-internet.herokuapp.com/

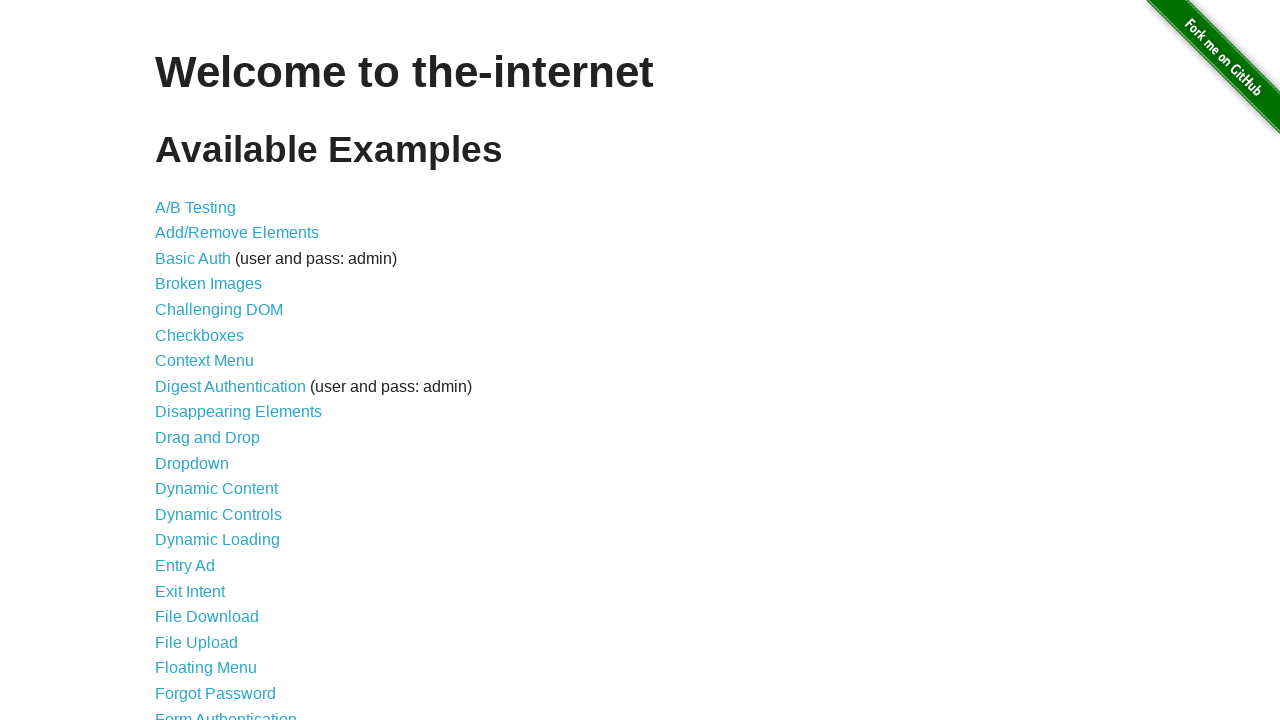

Clicked on 'Shifting Content' link at (212, 523) on text=Shifting Content
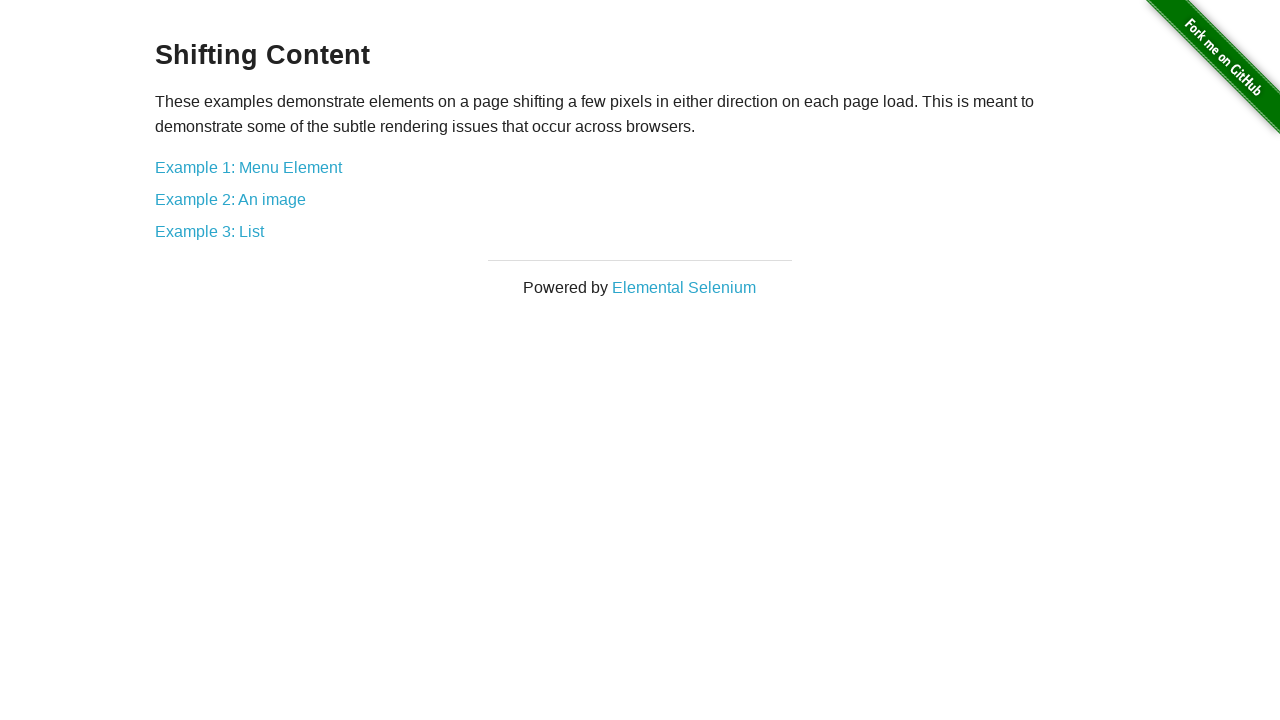

Clicked on 'Example 1: Menu Element' link at (248, 167) on text=Example 1: Menu Element
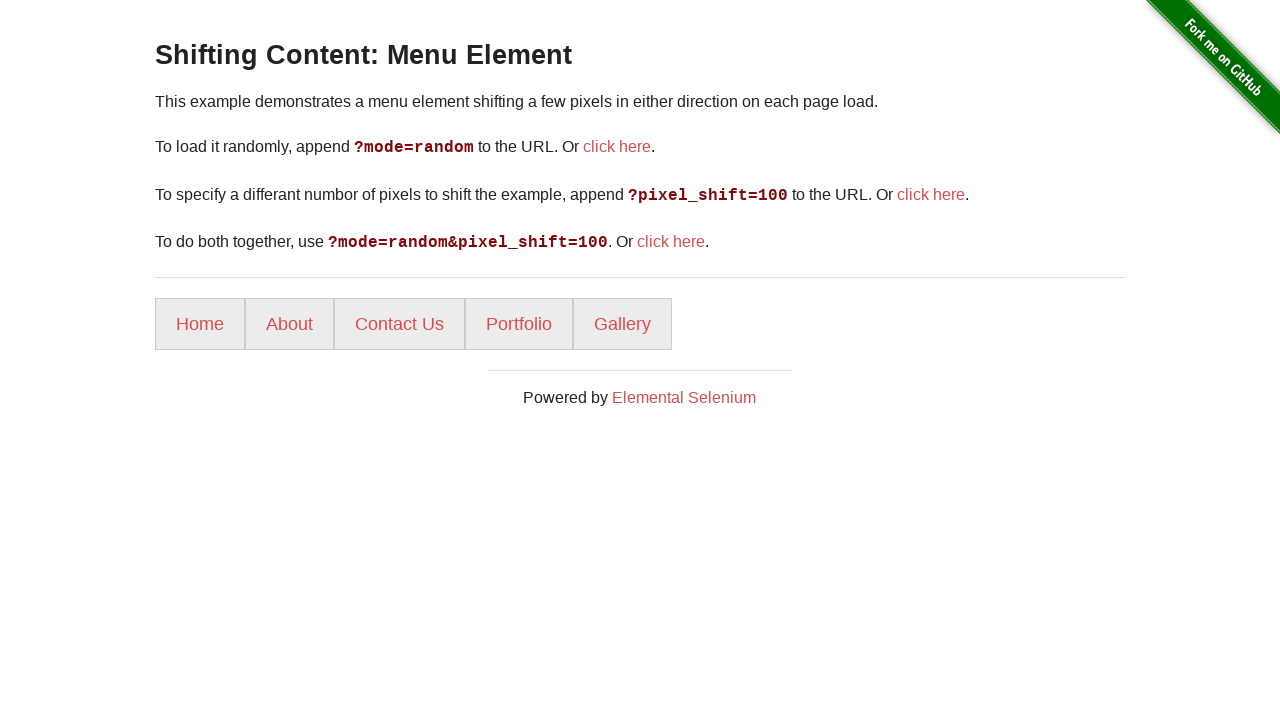

Menu items loaded and visible on page
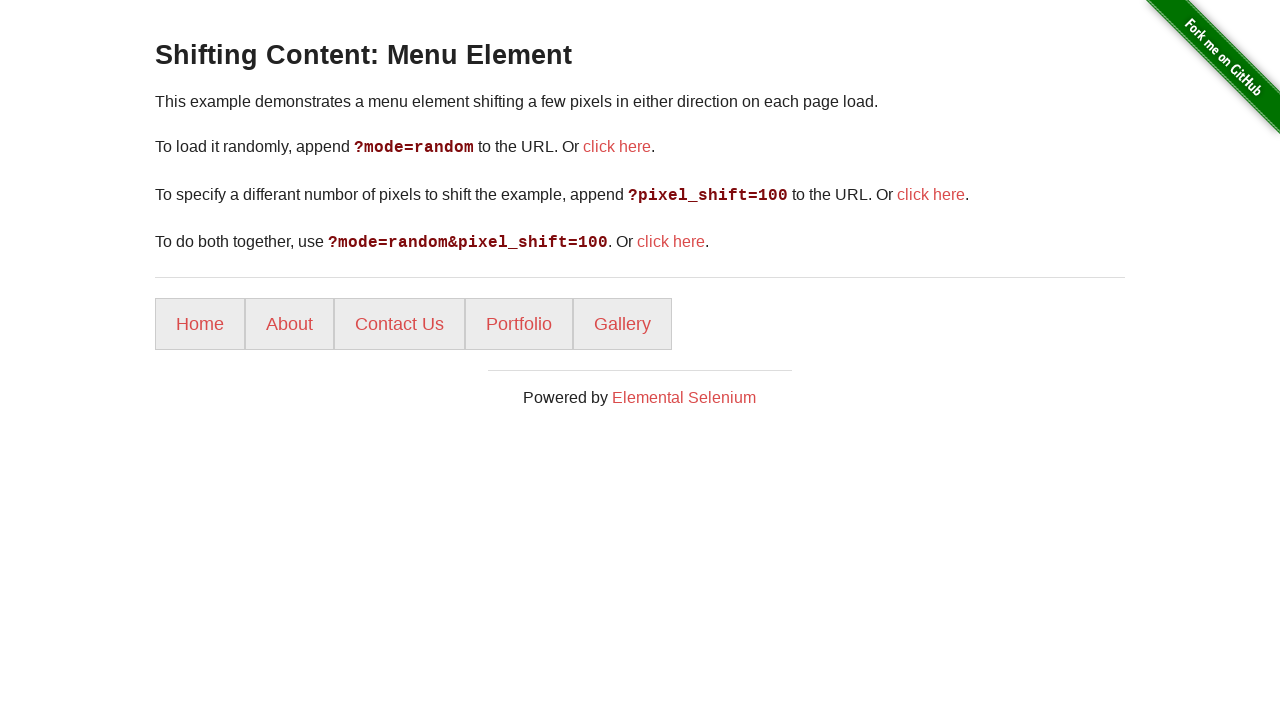

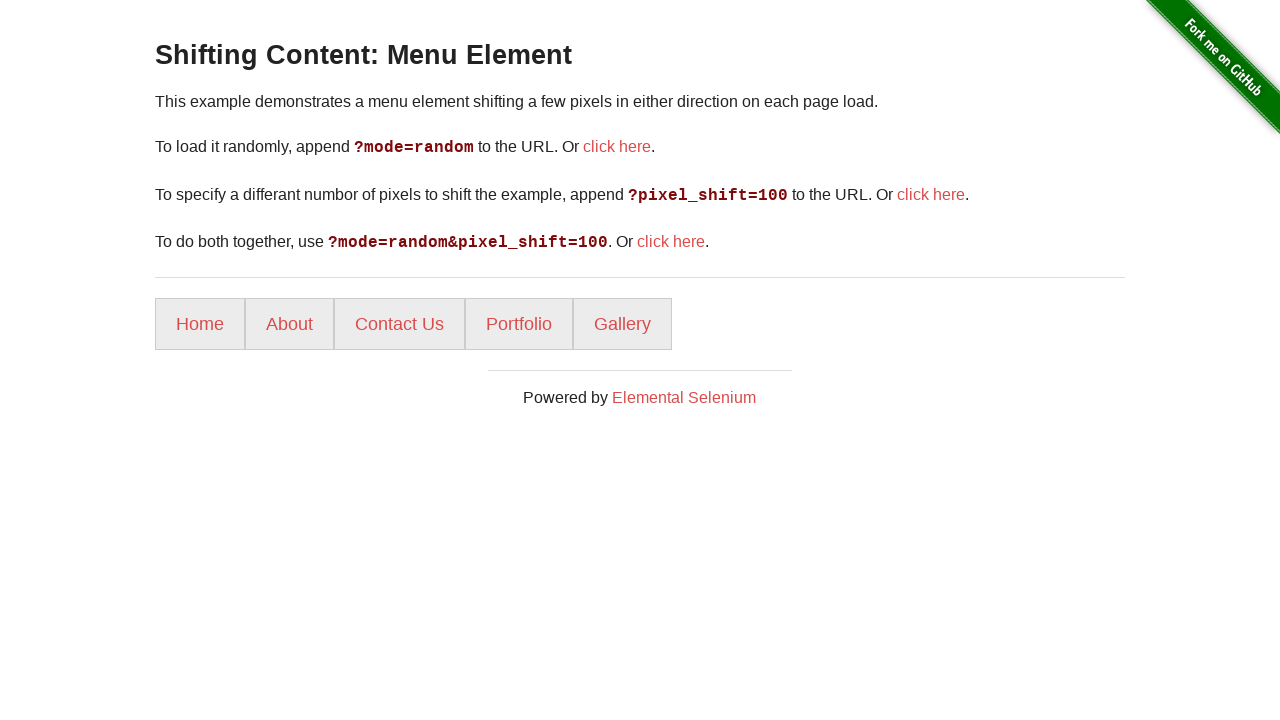